Tests static dropdown selection and passenger count increment functionality

Starting URL: https://rahulshettyacademy.com/dropdownsPractise/

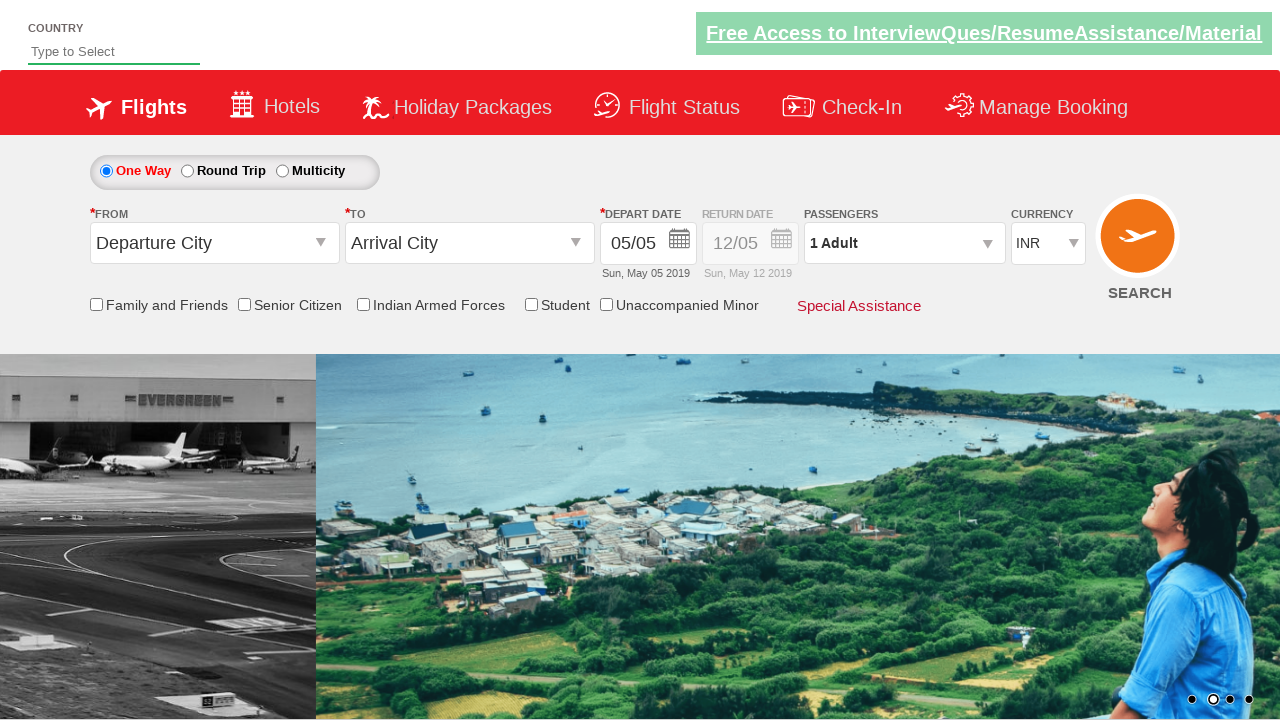

Selected INR currency from dropdown (index 3) on #ctl00_mainContent_DropDownListCurrency
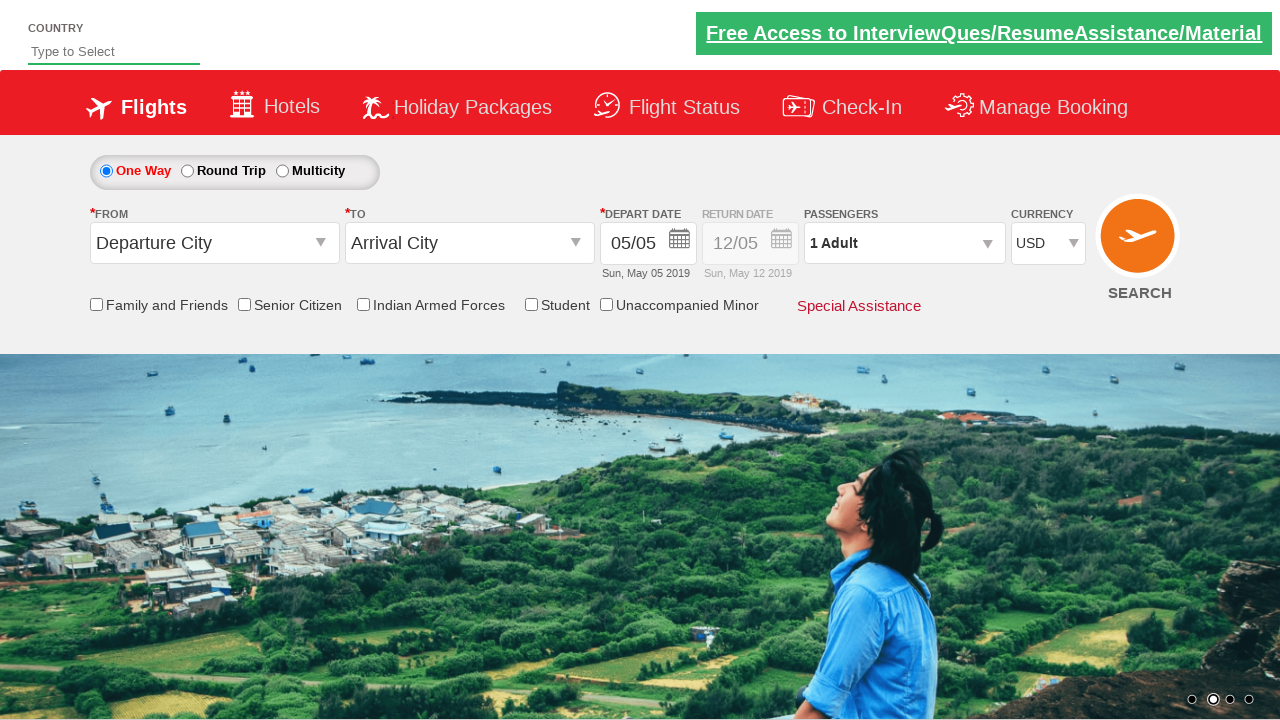

Clicked on passenger info section to open dropdown at (904, 243) on #divpaxinfo
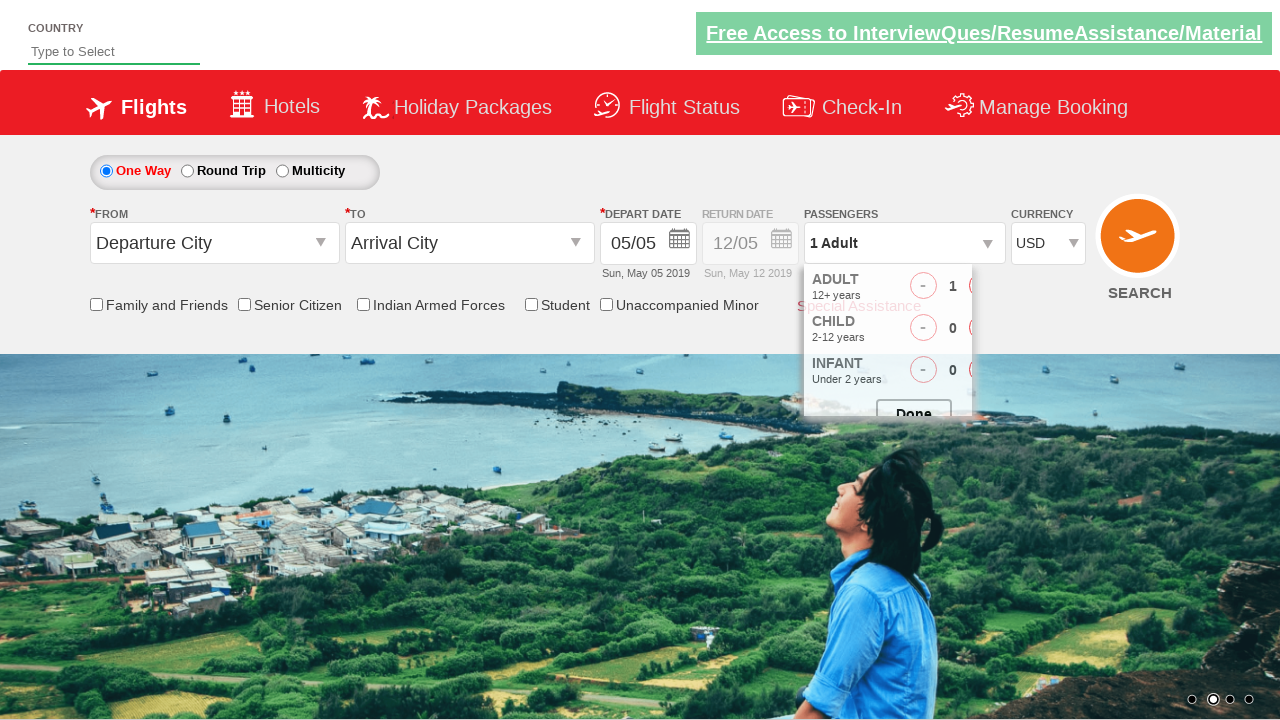

Waited for passenger dropdown to fully open
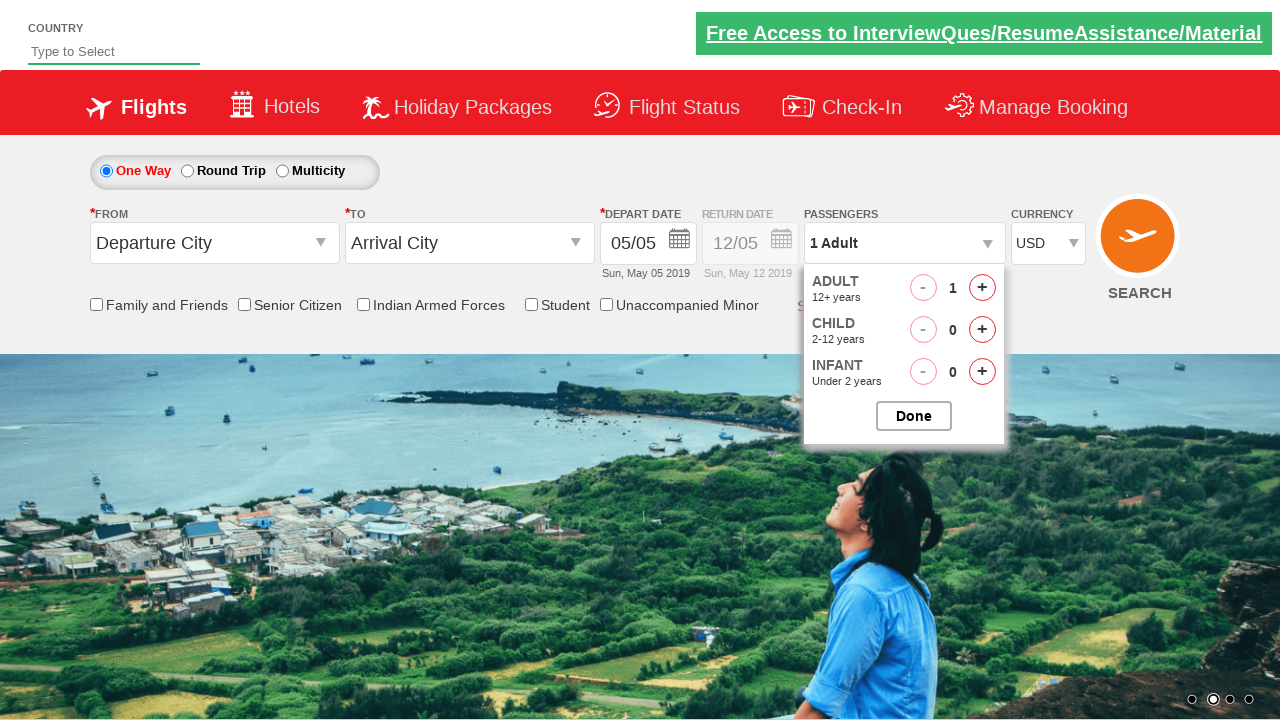

Incremented adult passenger count (1st click) at (982, 288) on #hrefIncAdt
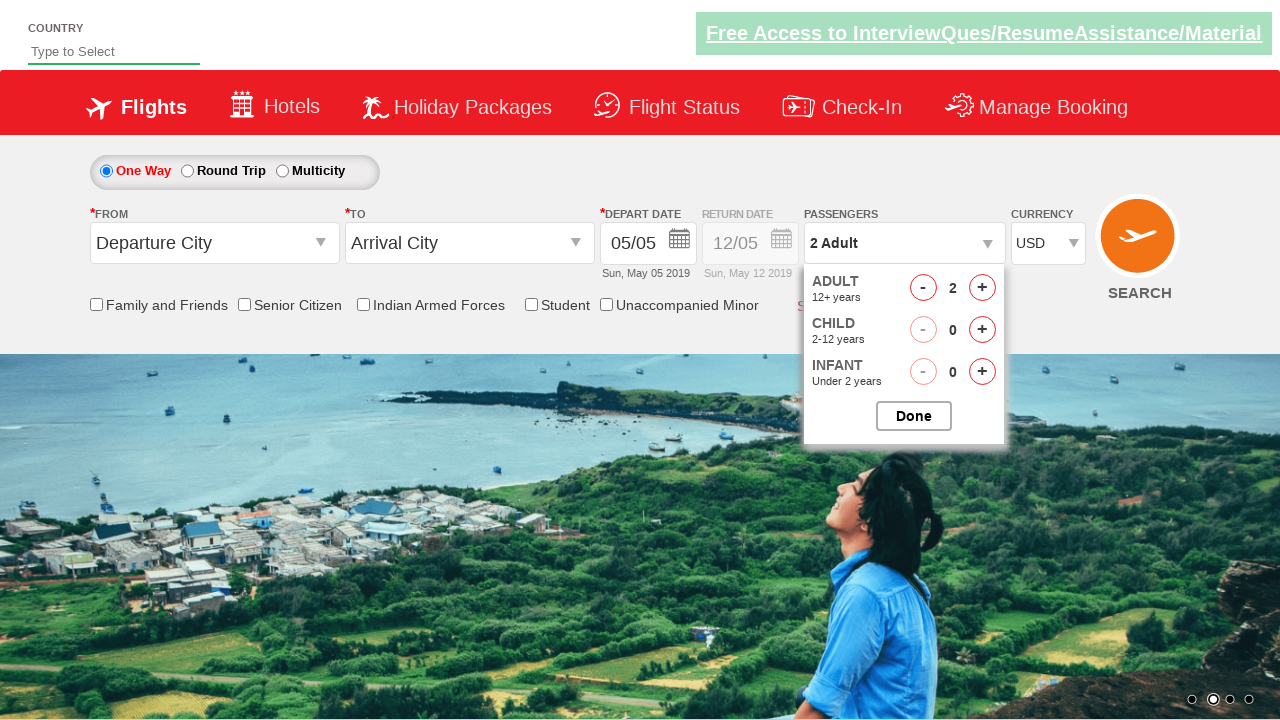

Incremented adult passenger count (2nd click) at (982, 288) on #hrefIncAdt
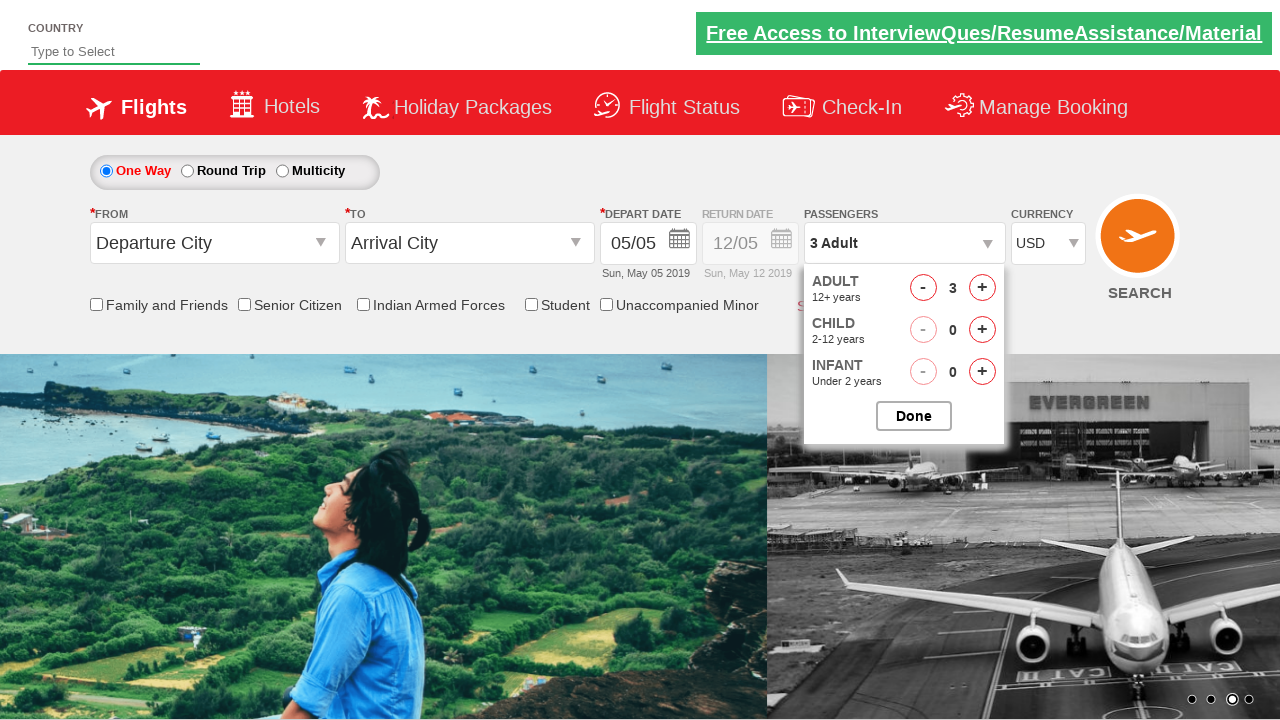

Incremented adult passenger count (3rd click) at (982, 288) on #hrefIncAdt
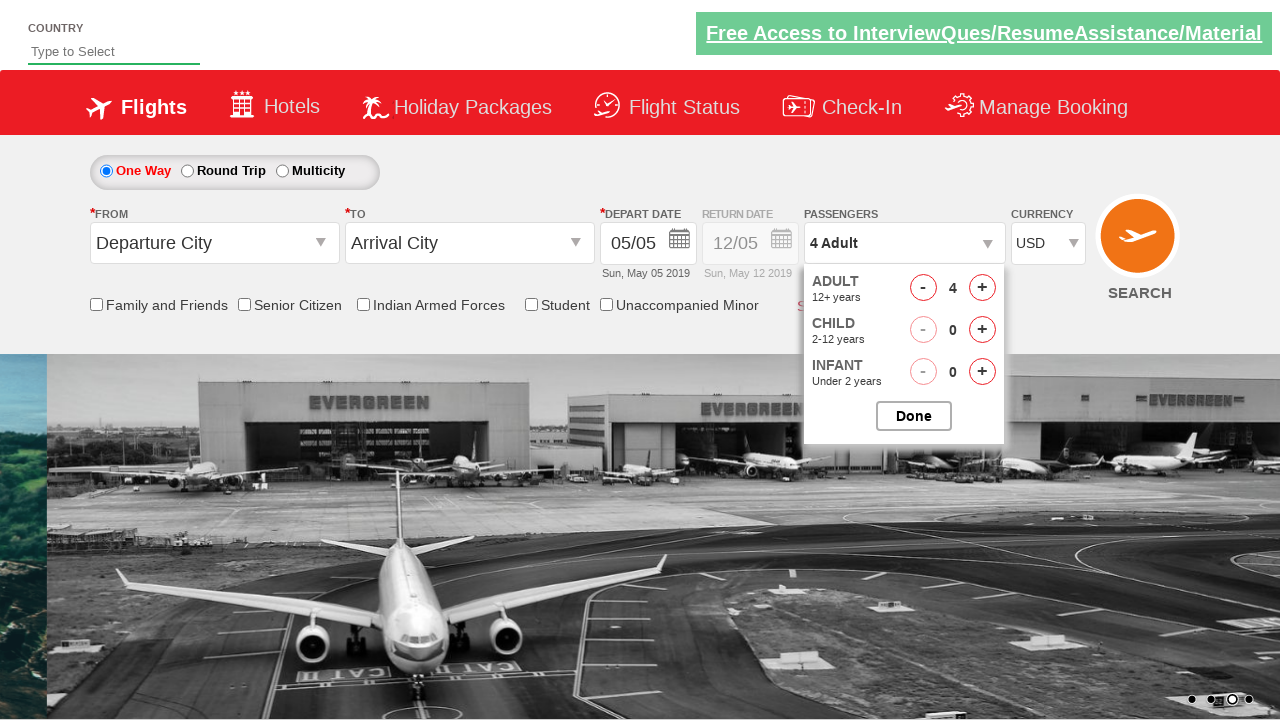

Incremented adult passenger count (4th click) at (982, 288) on #hrefIncAdt
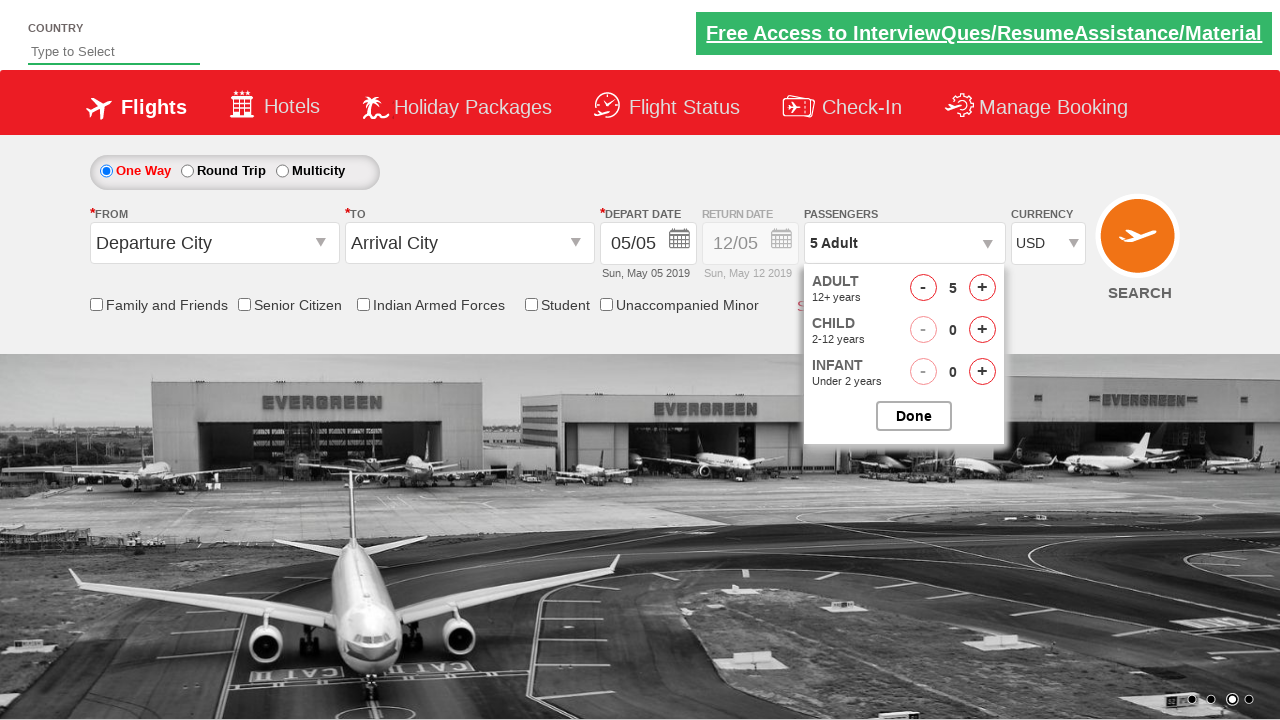

Closed passenger selection dropdown at (914, 416) on #btnclosepaxoption
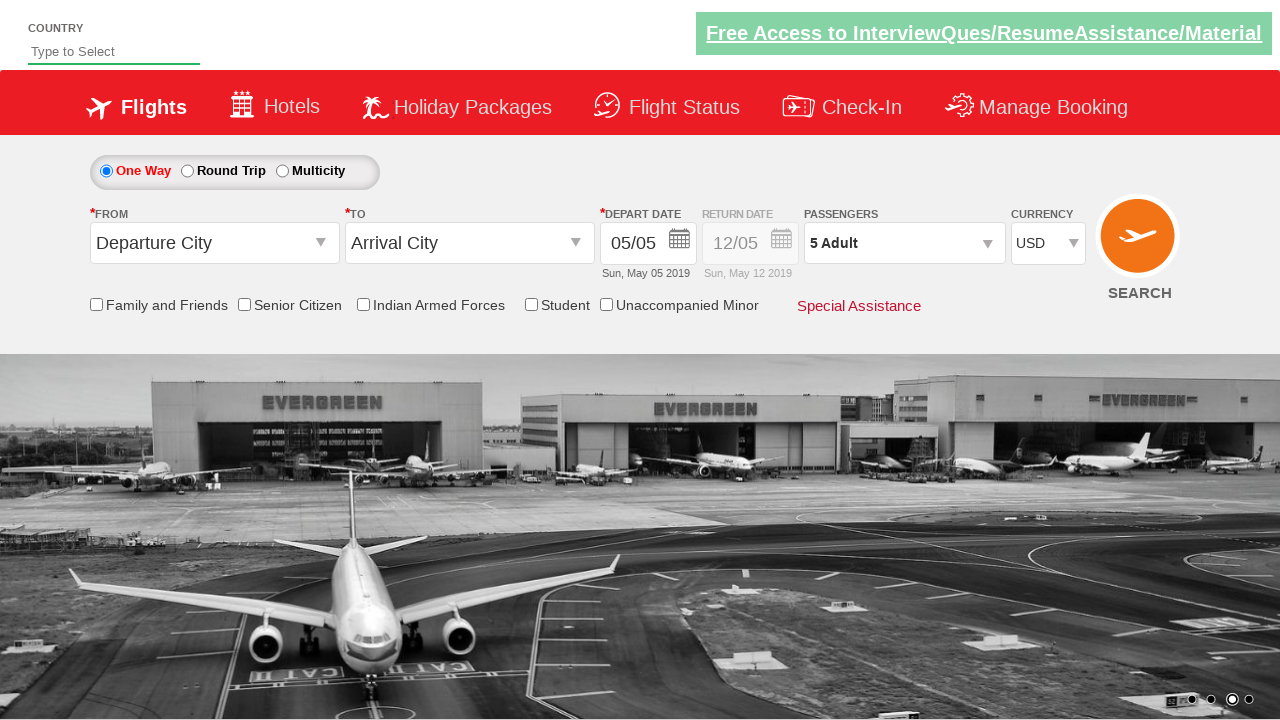

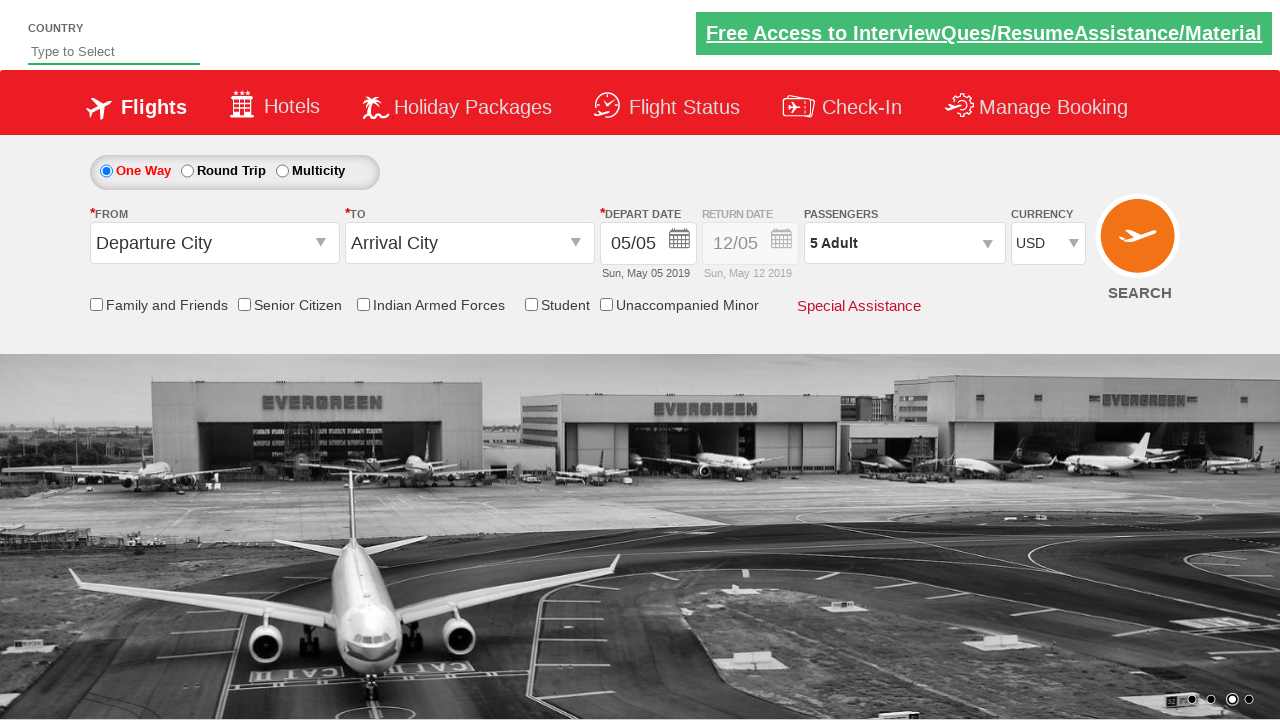